Tests the Applitools demo application by navigating to the login page and clicking the login button to access the app page.

Starting URL: https://demo.applitools.com

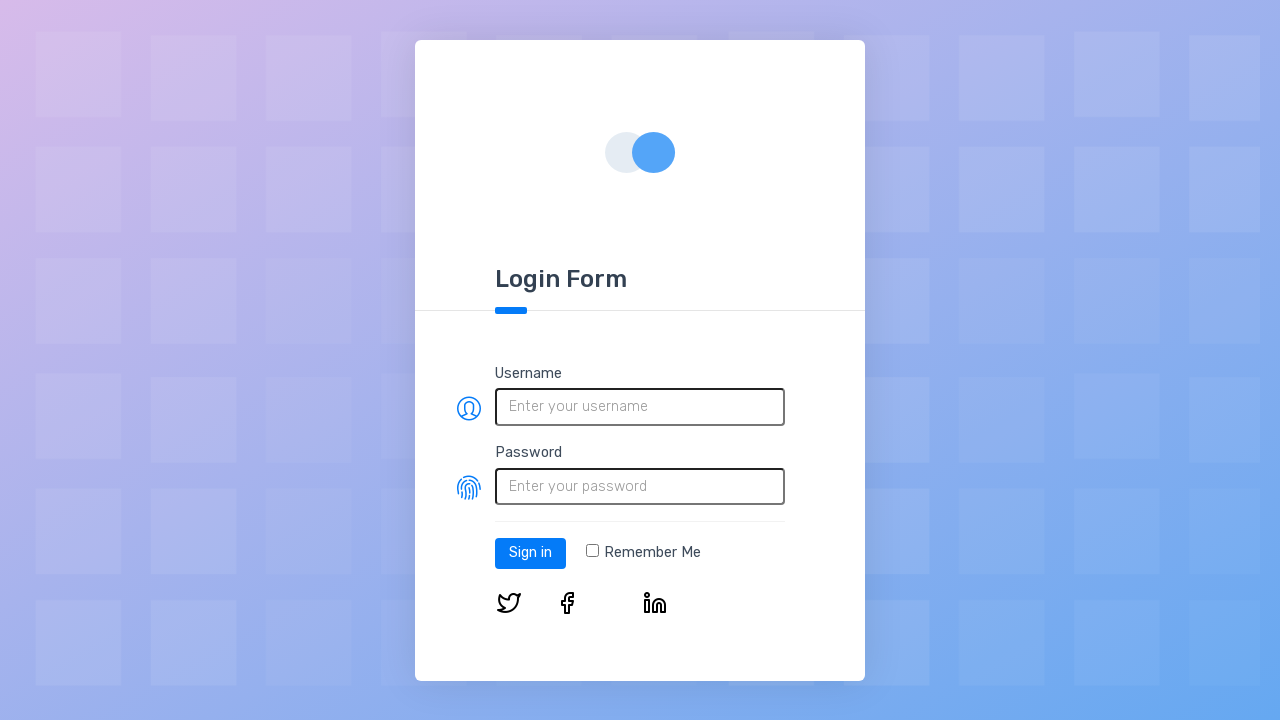

Login page loaded and login button is visible
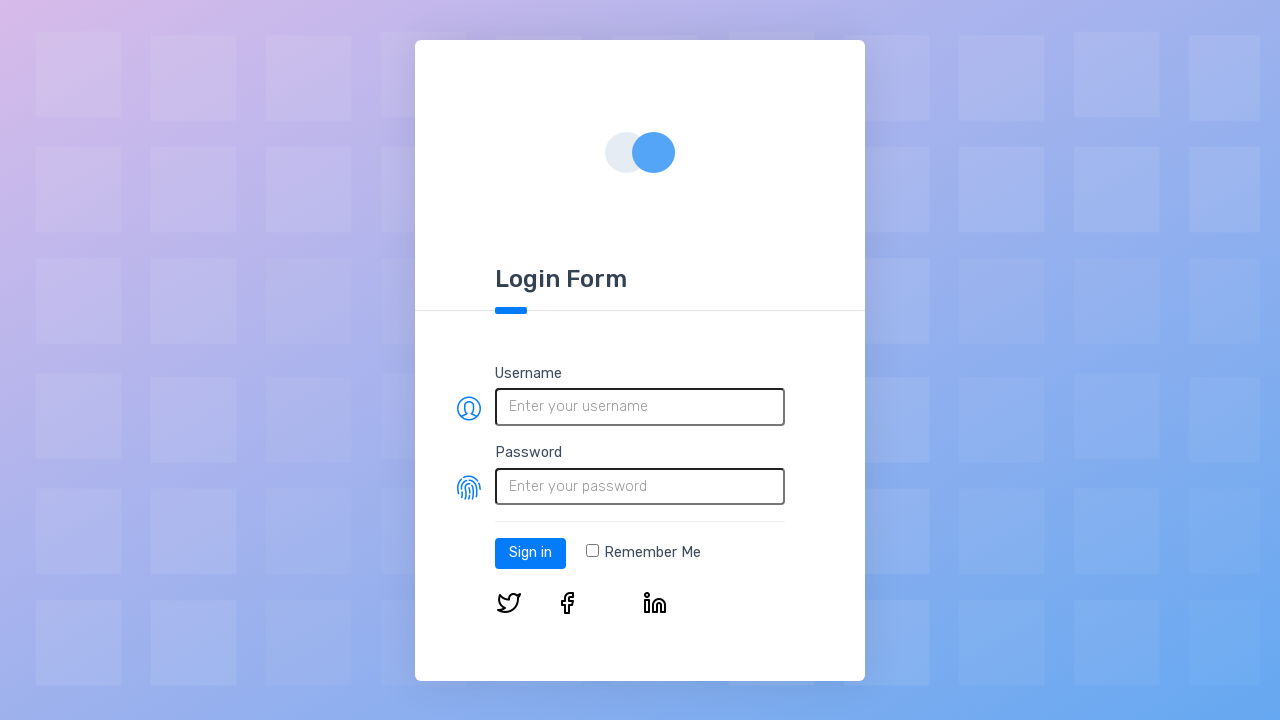

Clicked the login button at (530, 553) on #log-in
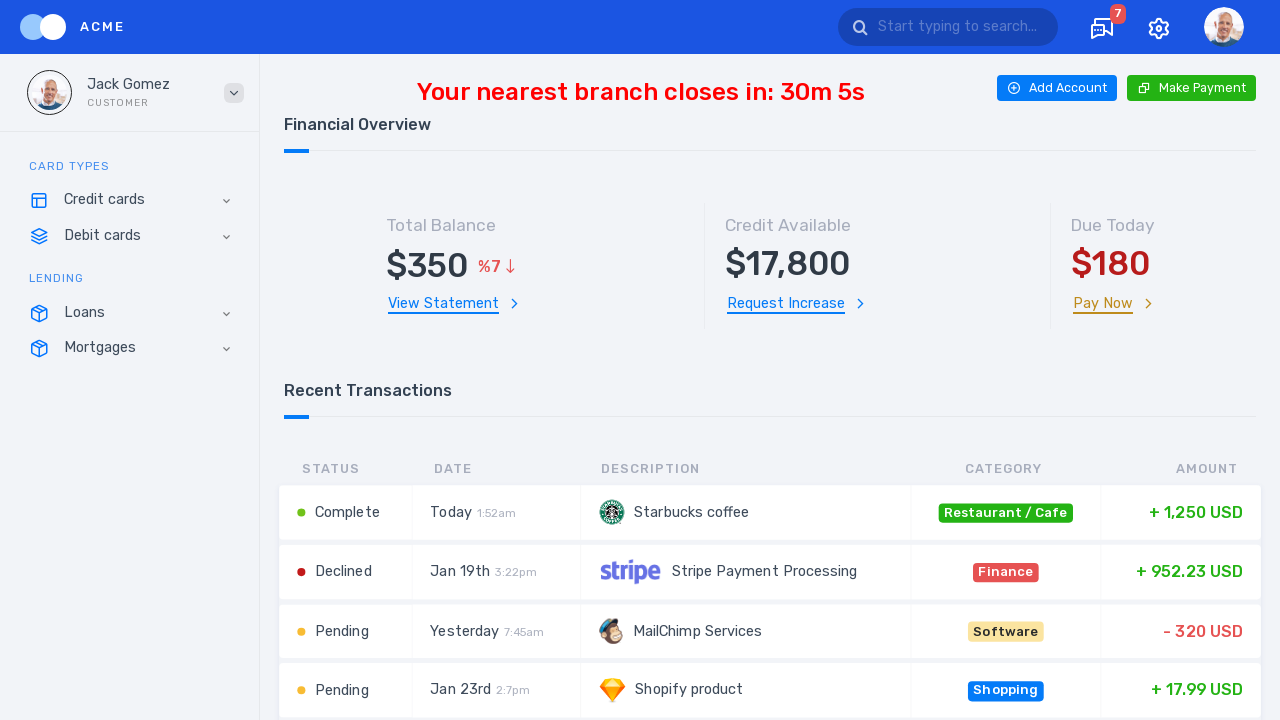

App page loaded after successful login
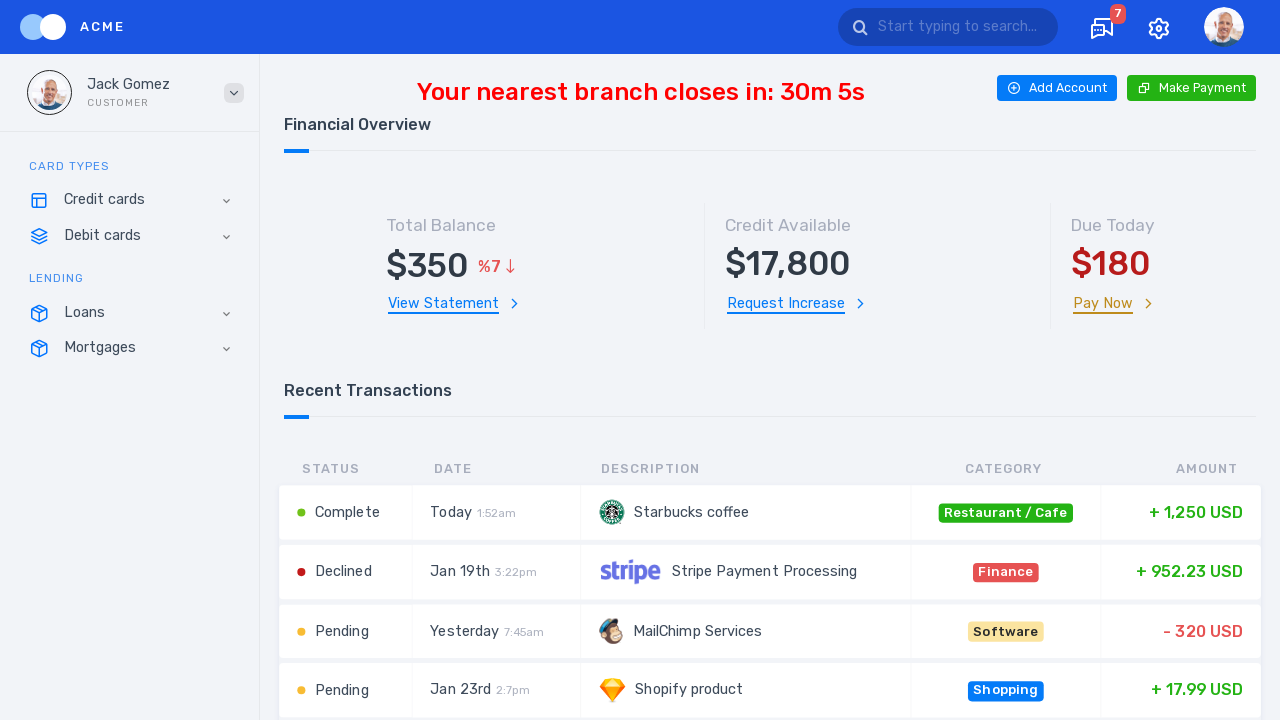

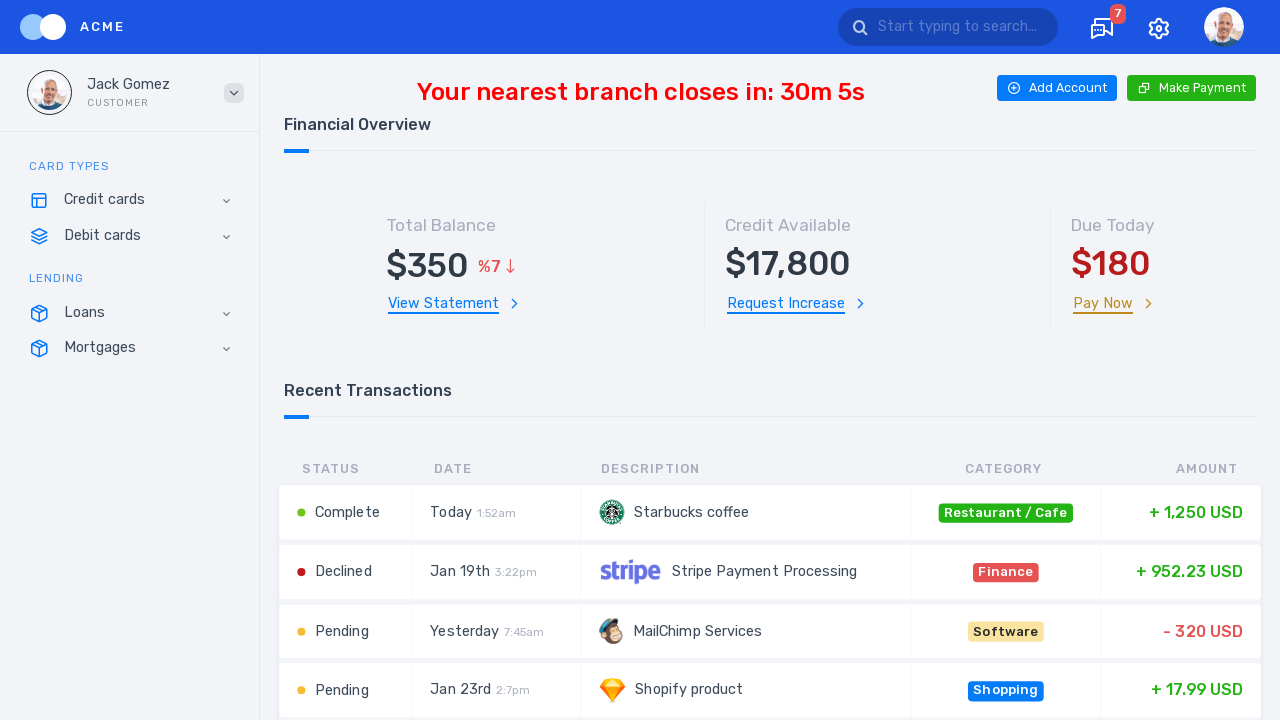